Tests dynamic controls functionality by clicking a toggle button to hide and show a checkbox element, verifying visibility changes

Starting URL: https://v1.training-support.net/selenium/dynamic-controls

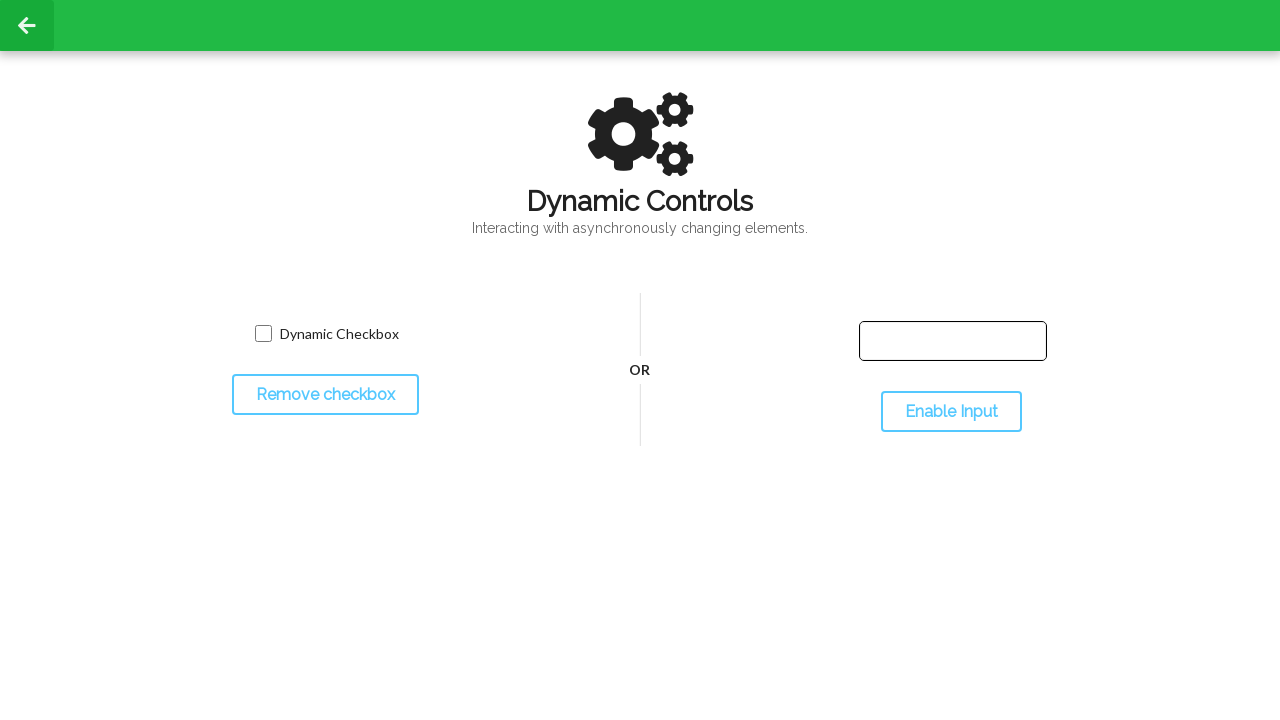

Clicked toggle button to hide the checkbox at (325, 395) on #toggleCheckbox
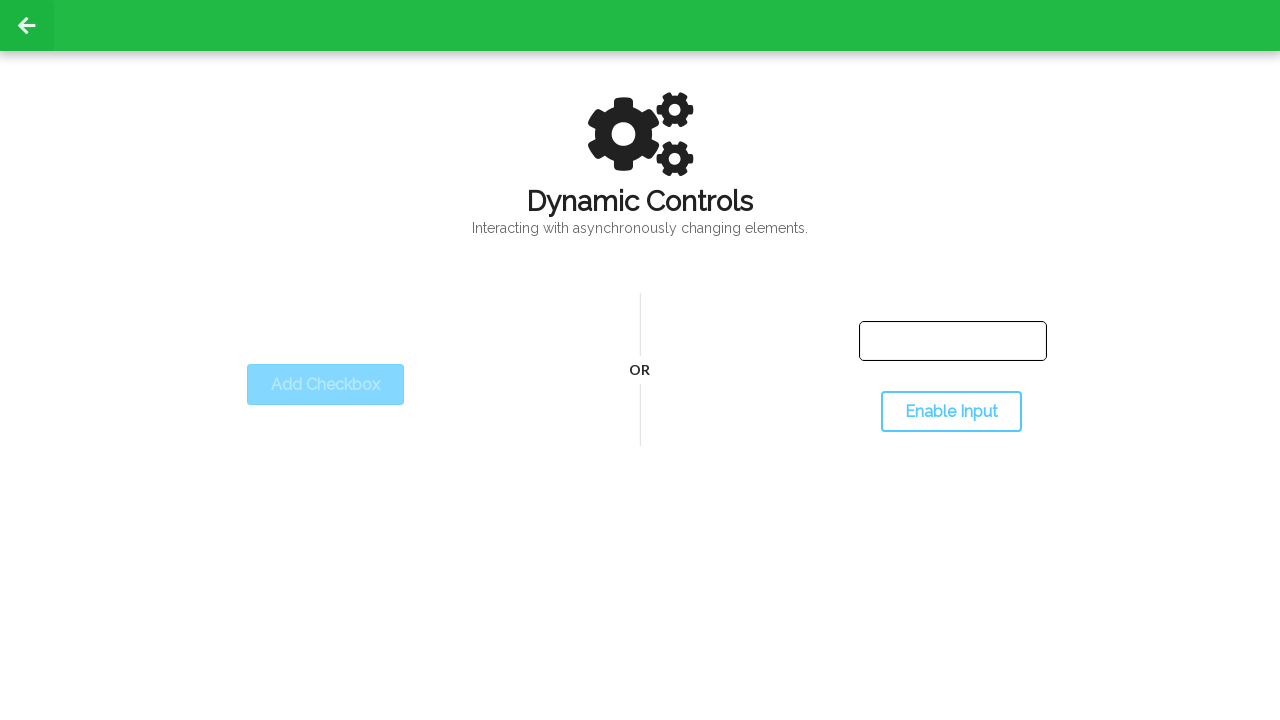

Verified that dynamic checkbox is now hidden
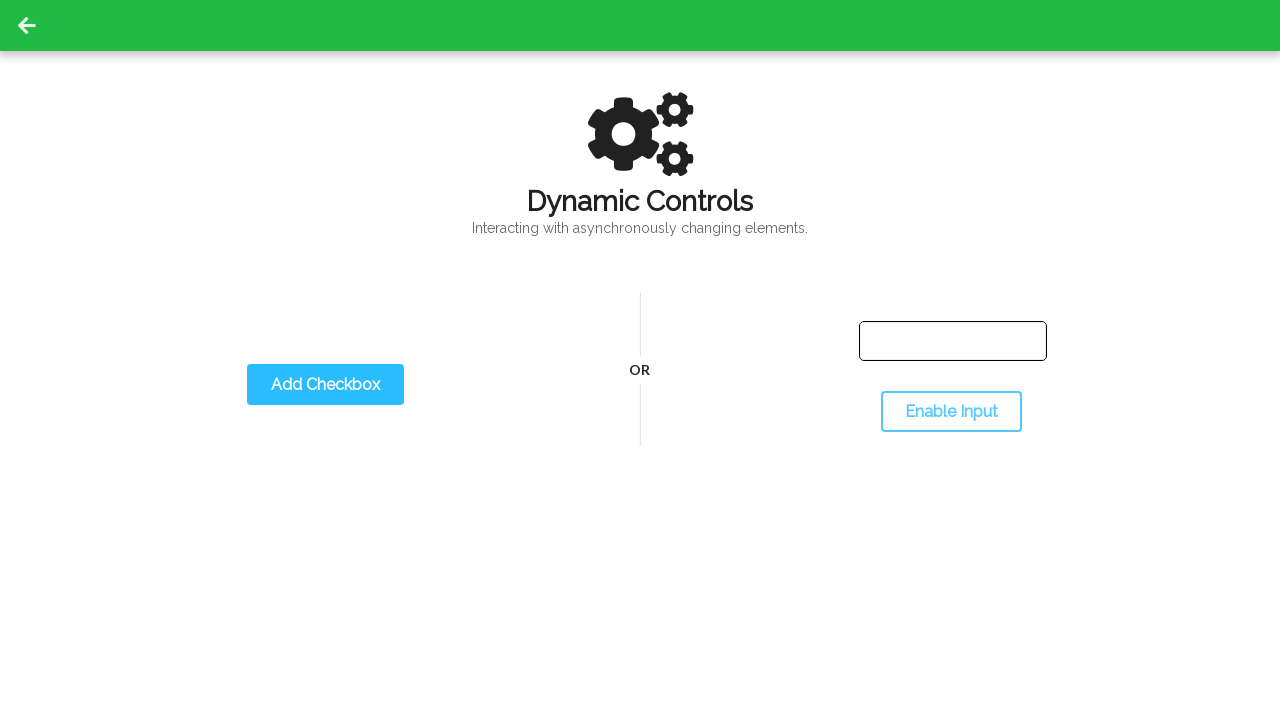

Clicked toggle button again to show the checkbox at (325, 385) on #toggleCheckbox
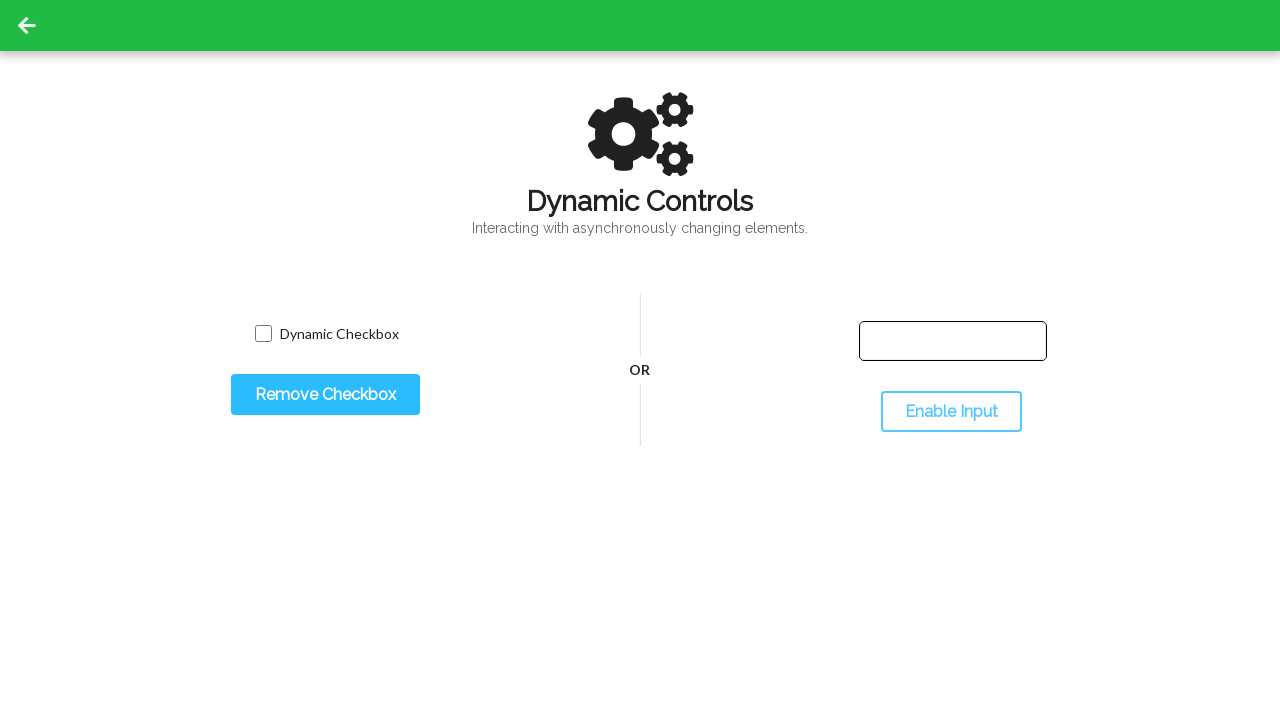

Verified that dynamic checkbox is now visible again
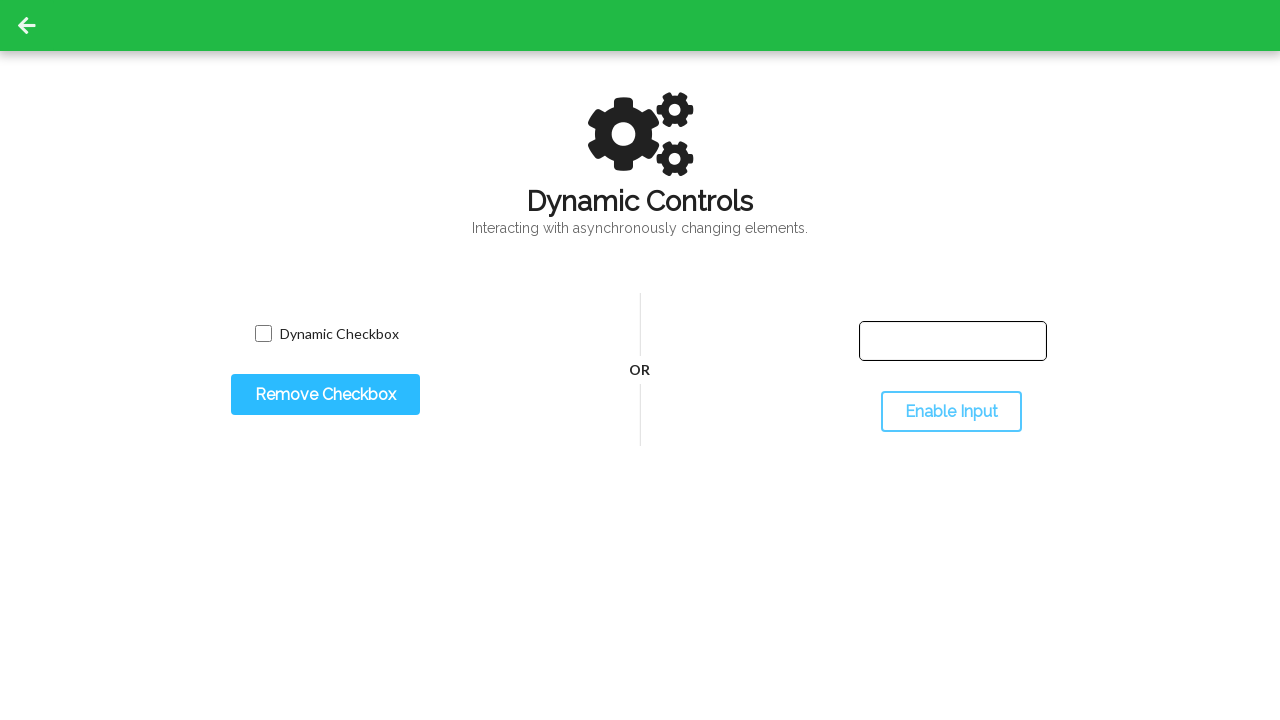

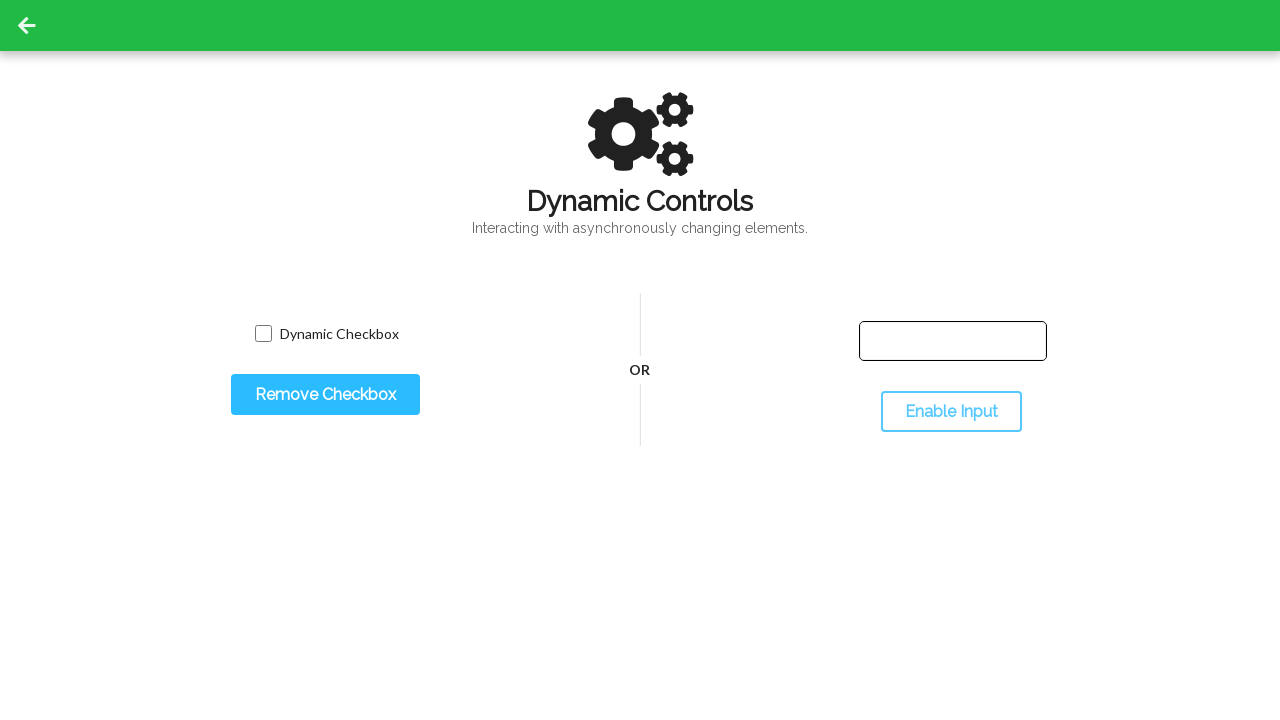